Tests dropdown selection functionality by selecting an option from a dropdown menu

Starting URL: https://the-internet.herokuapp.com/dropdown

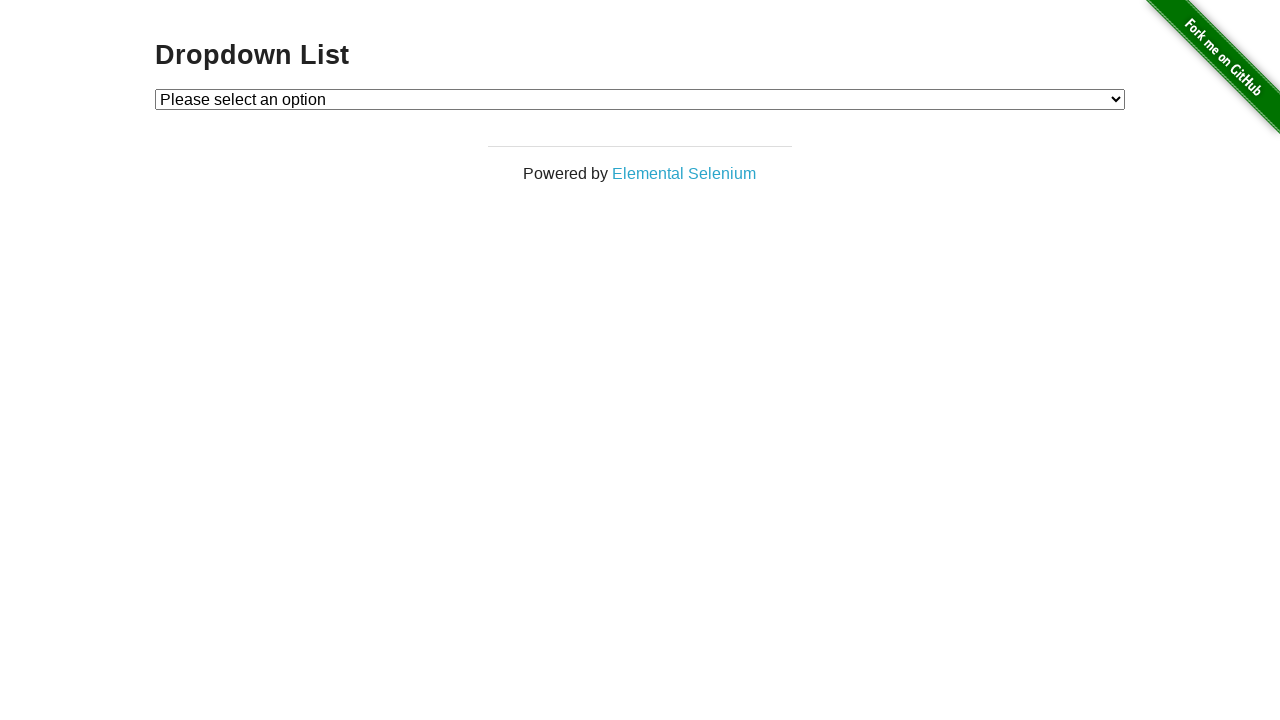

Navigated to dropdown test page
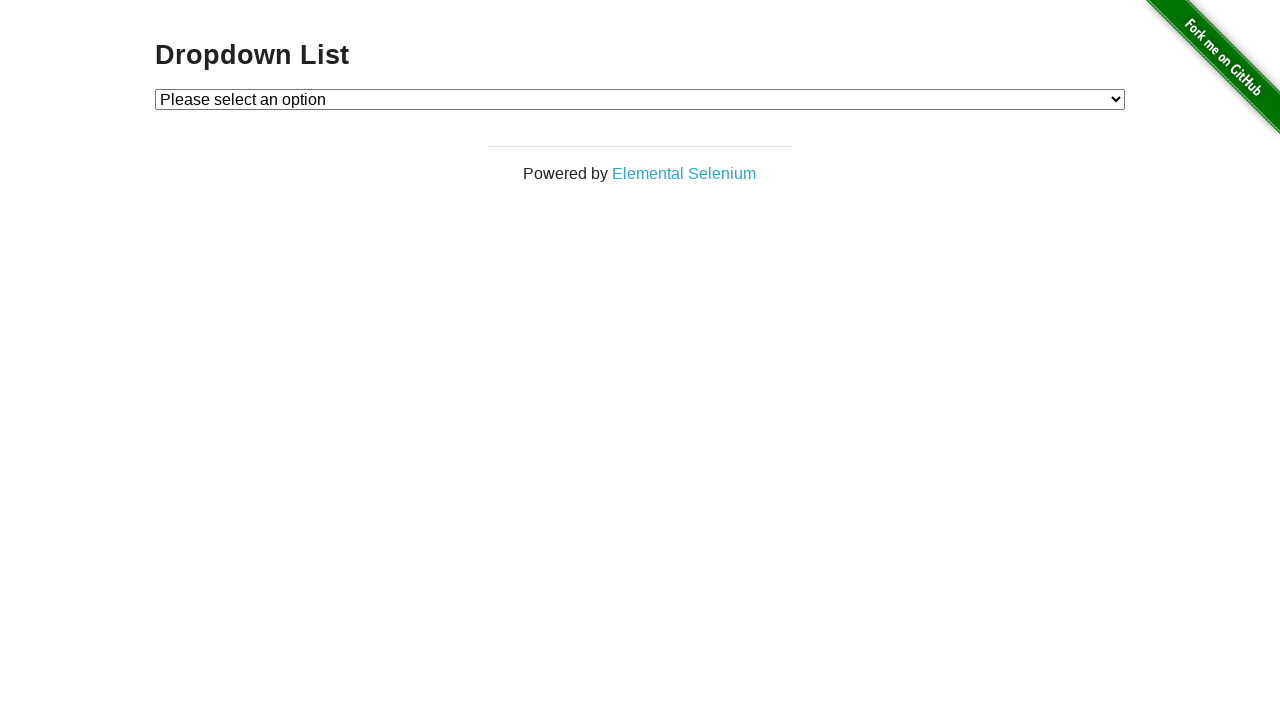

Selected option 2 from dropdown menu on #dropdown
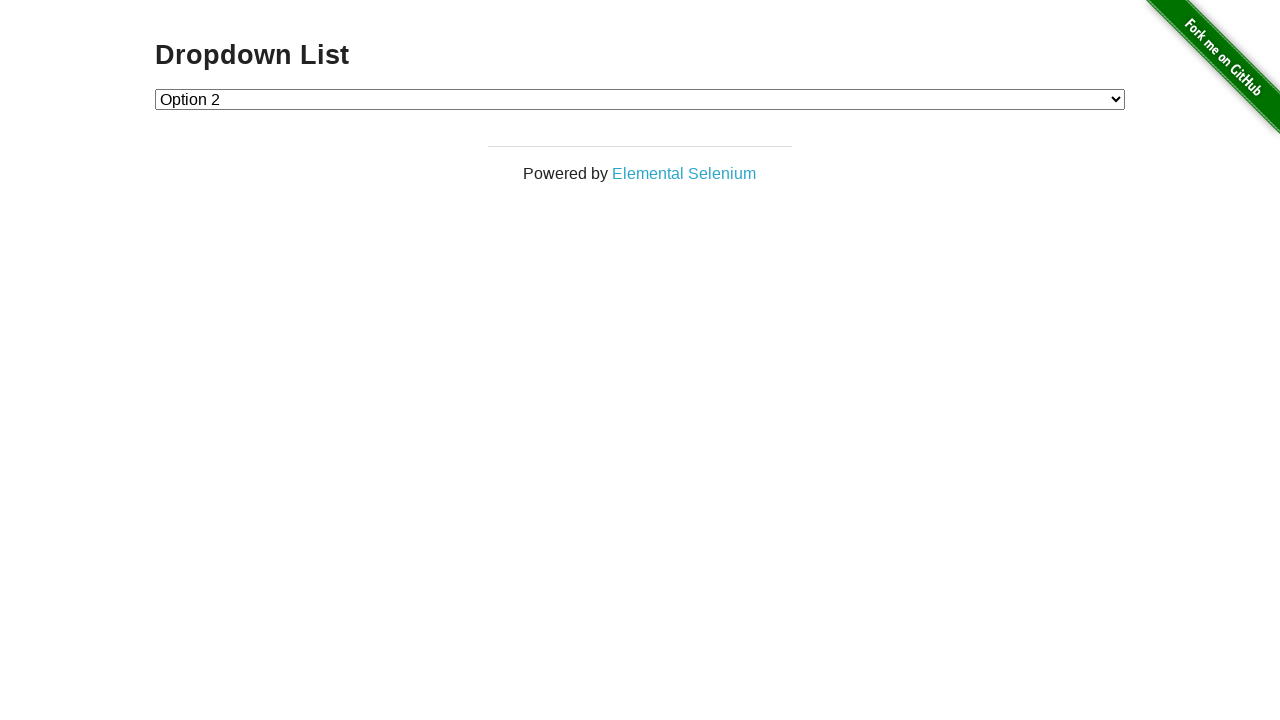

Verified that dropdown value is '2'
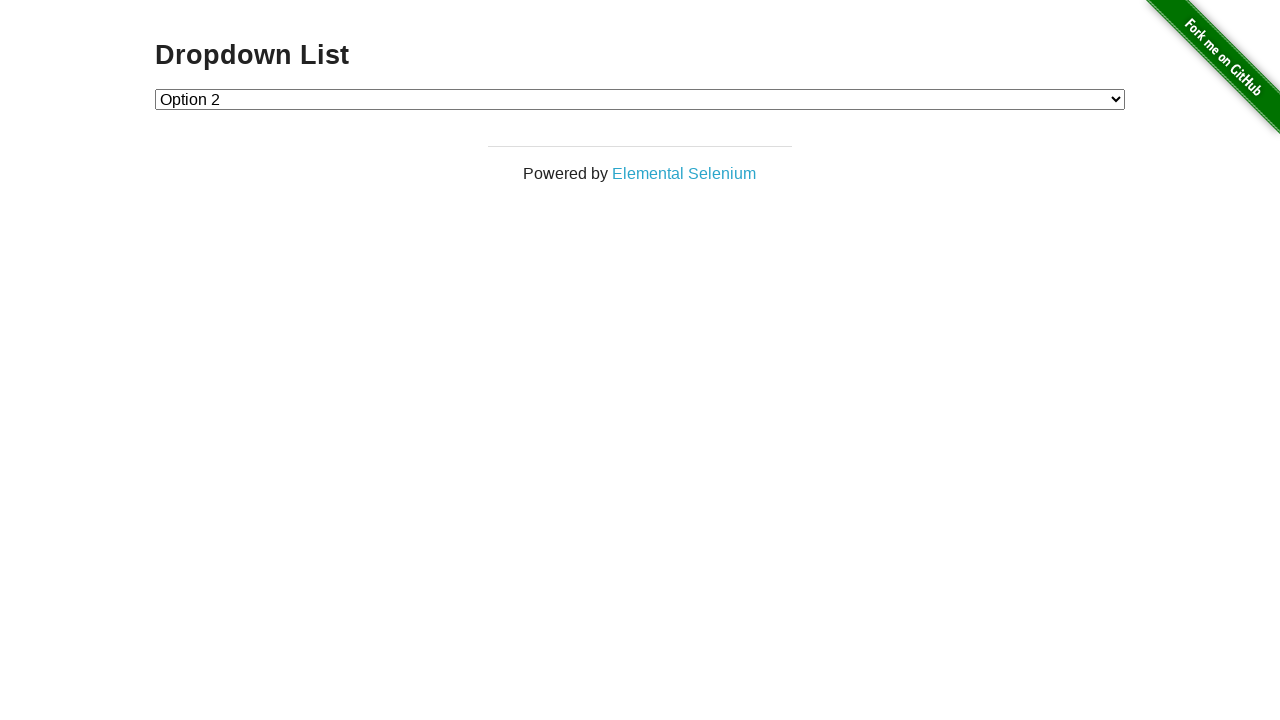

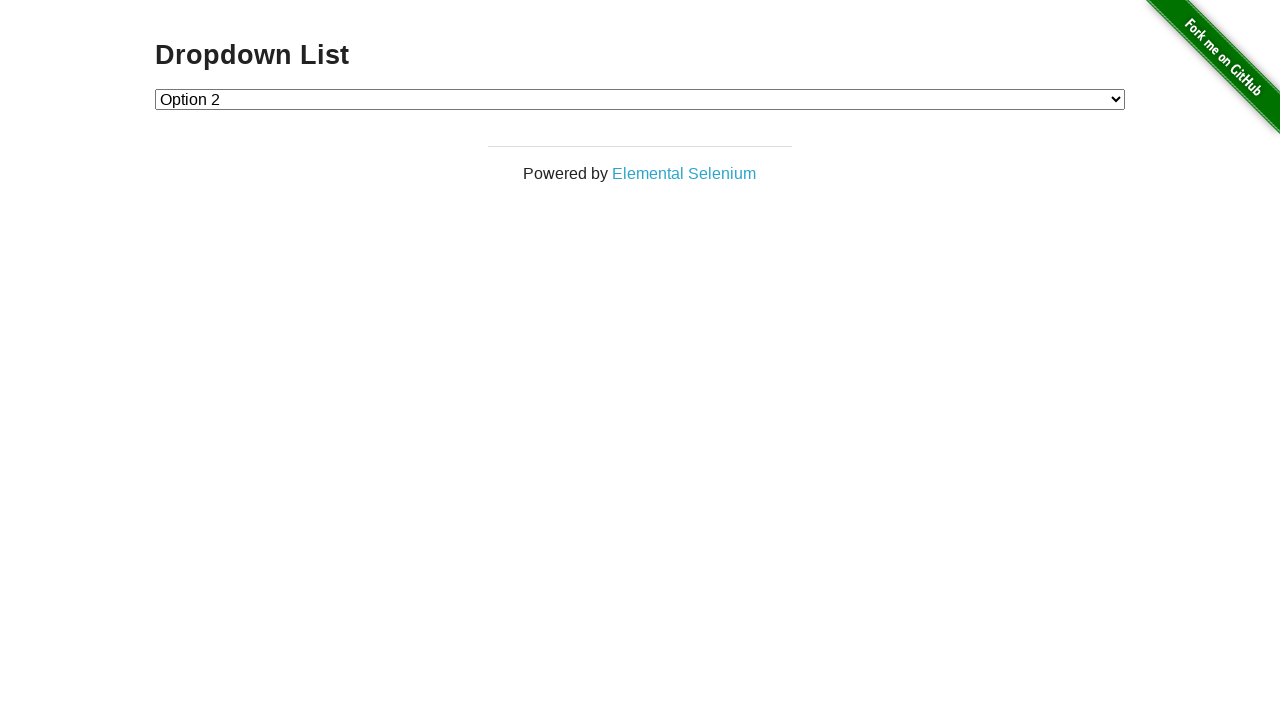